Navigates to the FromJapan corporate website and verifies the page loads by checking the title

Starting URL: http://corporate.fromjapan.co.jp/ja/

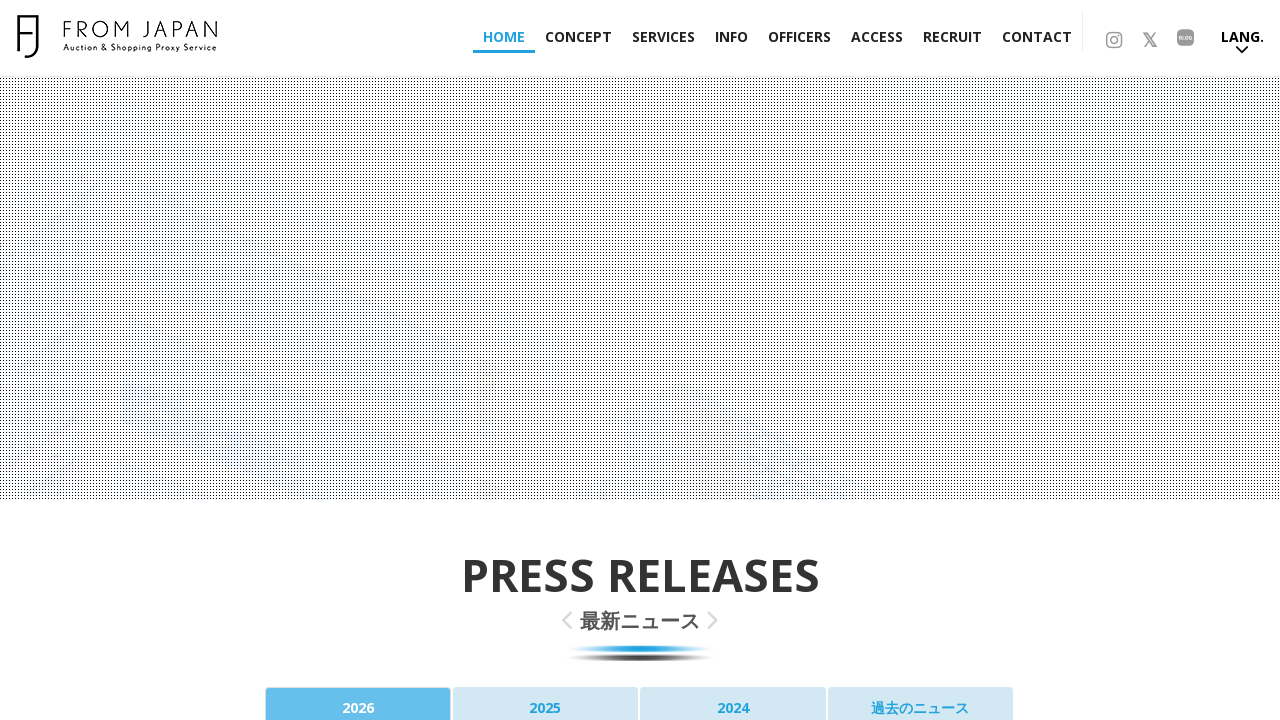

Navigated to FromJapan corporate website
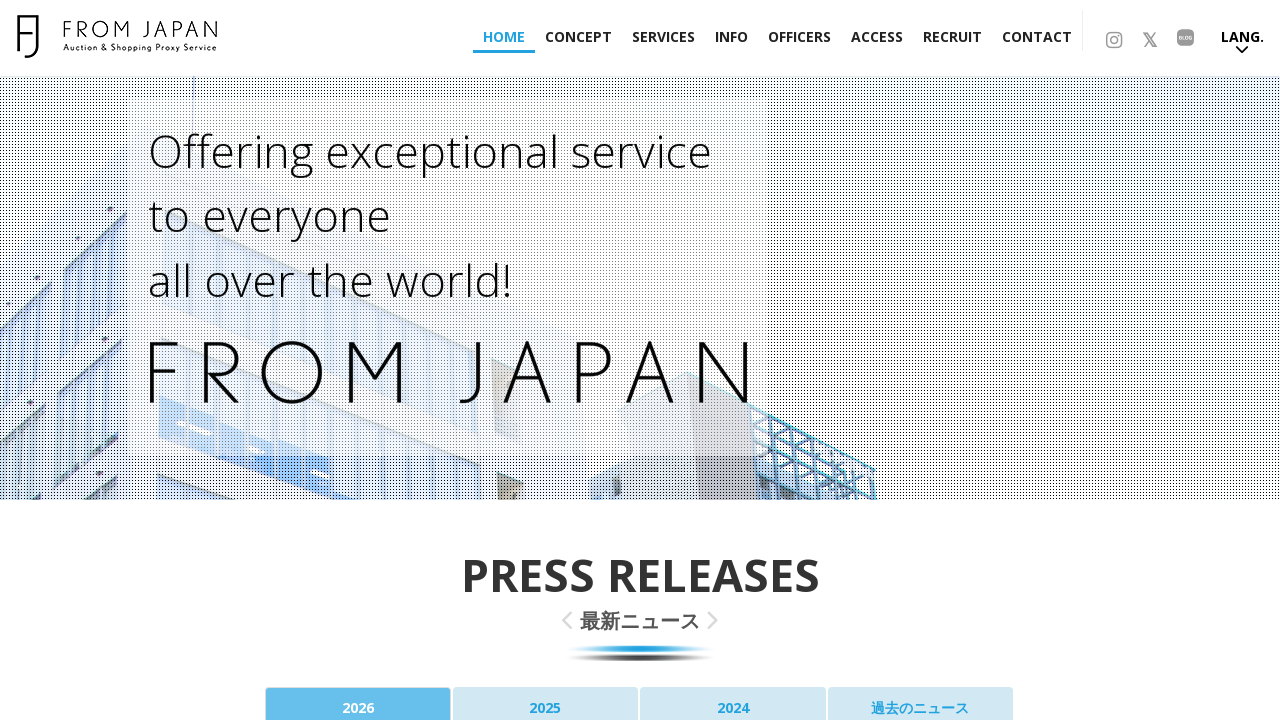

Page loaded and DOM content ready
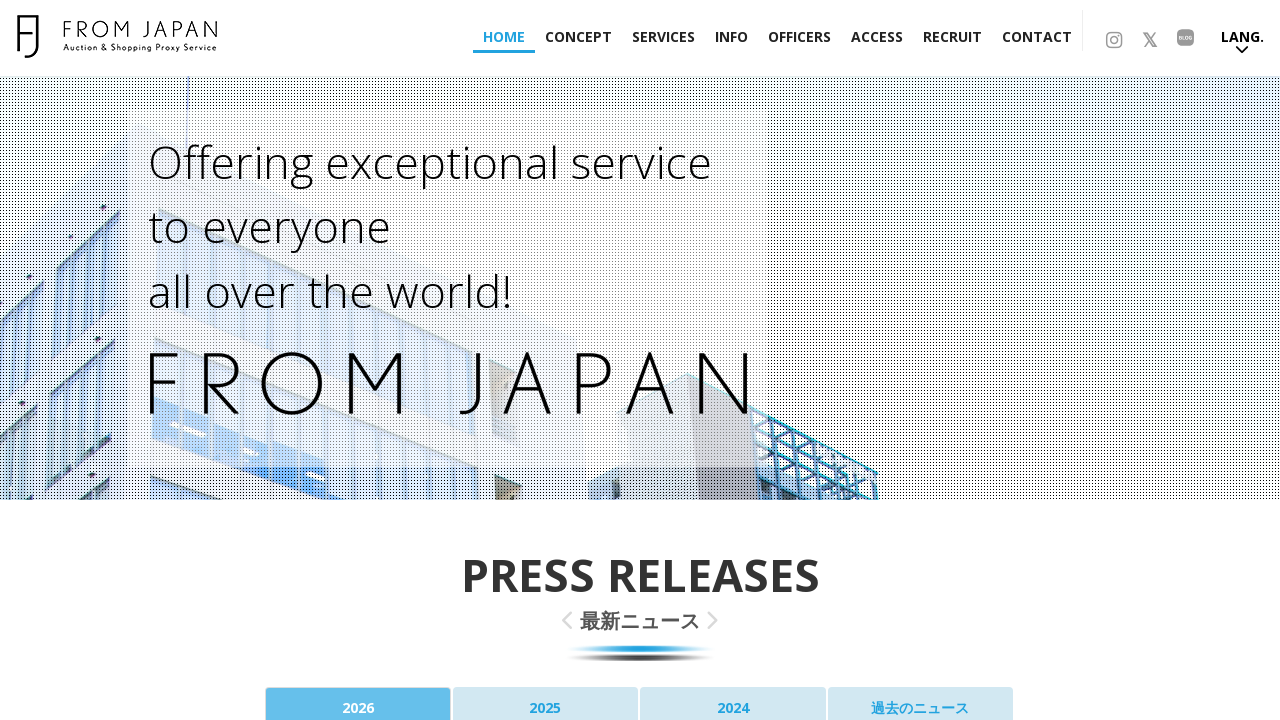

Verified page title is not empty: 株式会社FROM JAPAN コーポレートサイト
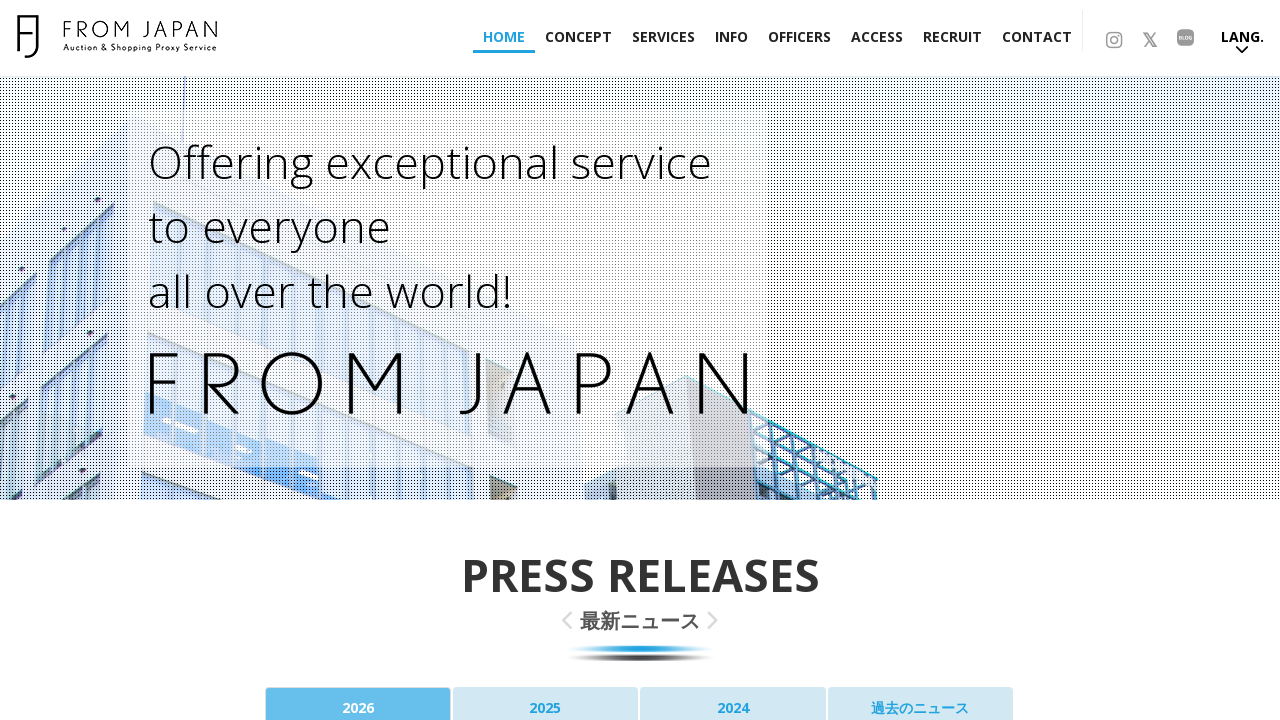

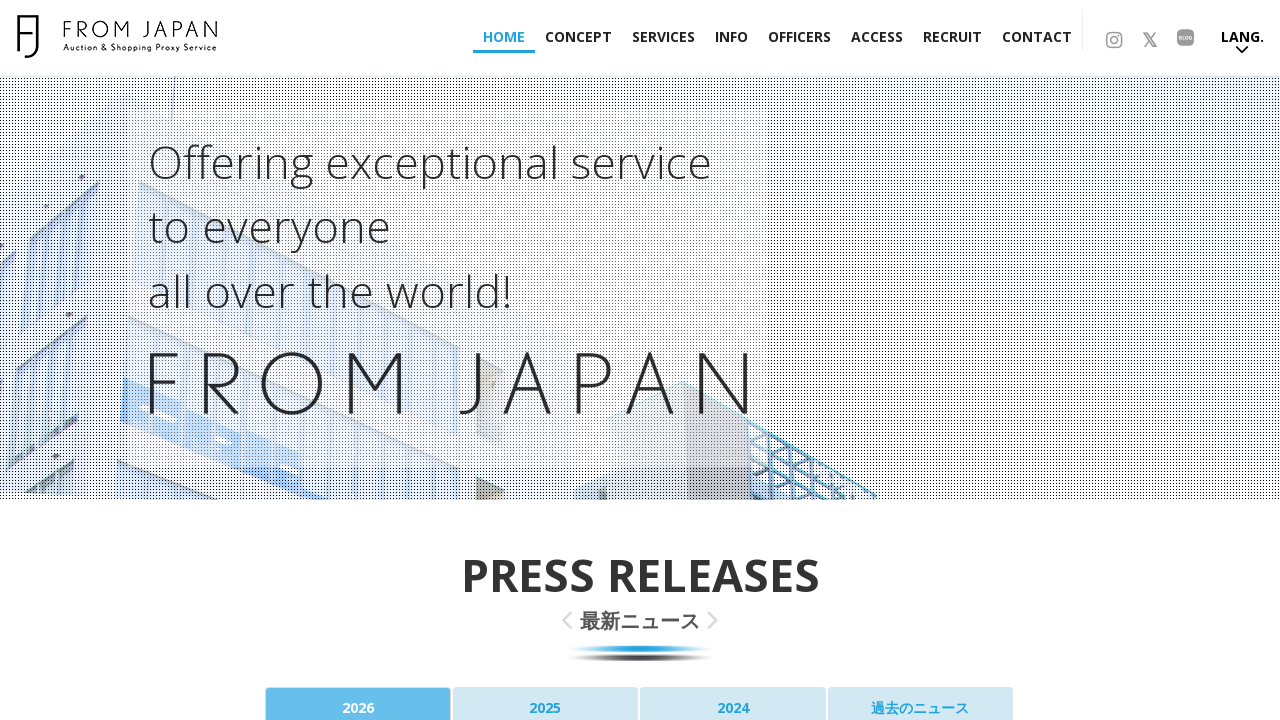